Tests jQuery UI date picker functionality by filling a date value, clicking on the input to open the picker, and selecting a custom date (today's date + 3 days) from the calendar widget within an iframe.

Starting URL: https://jqueryui.com/datepicker/

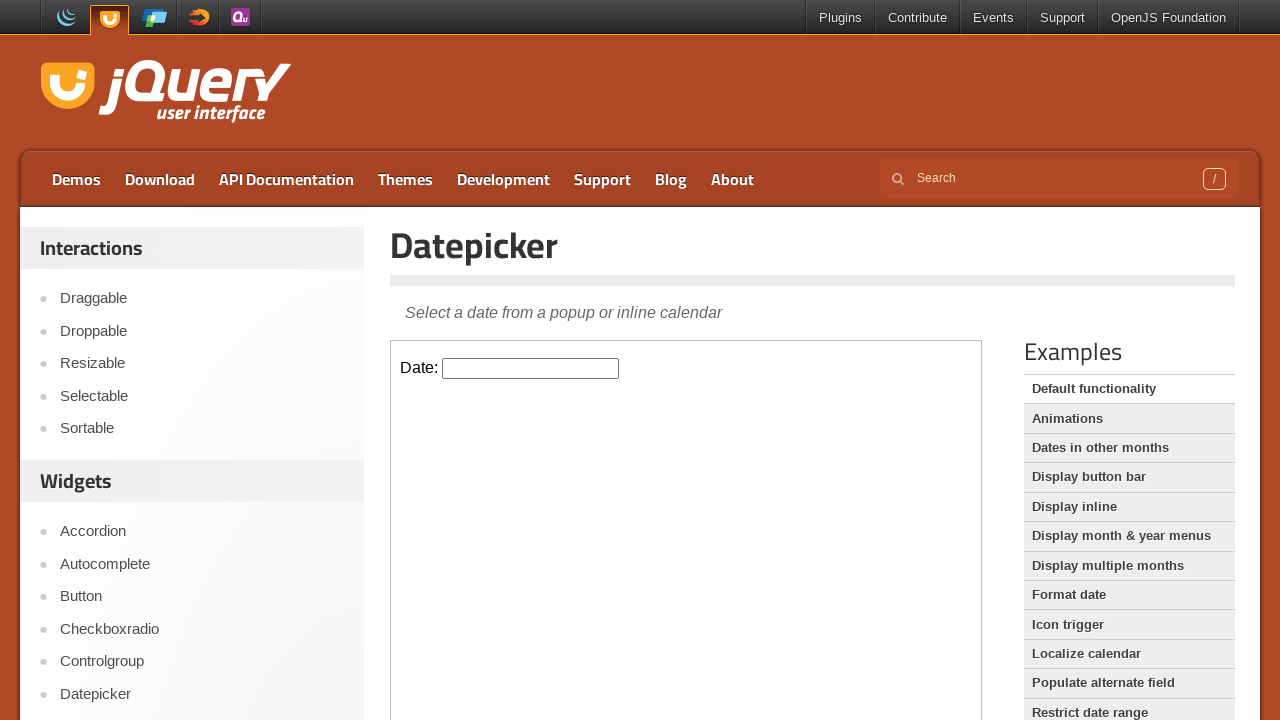

Located the demo iframe for jQuery UI date picker
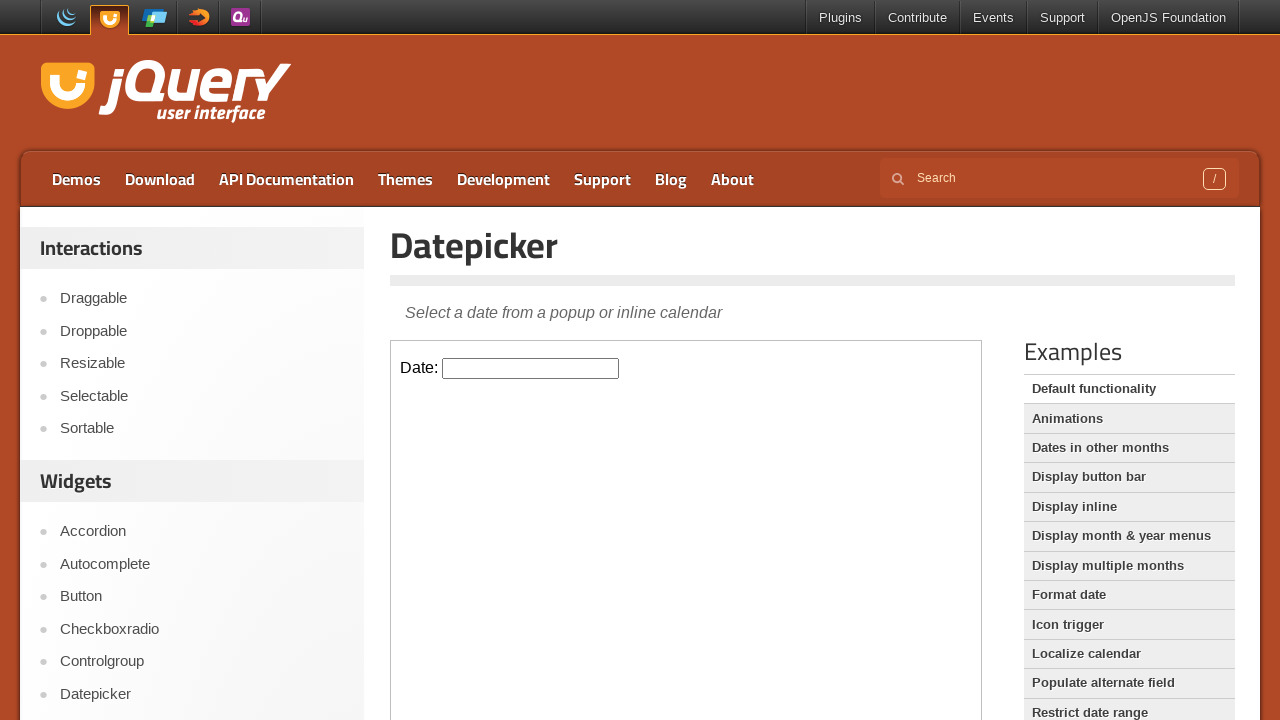

Filled date picker input with '09/17/2025' on .demo-frame >> internal:control=enter-frame >> .hasDatepicker
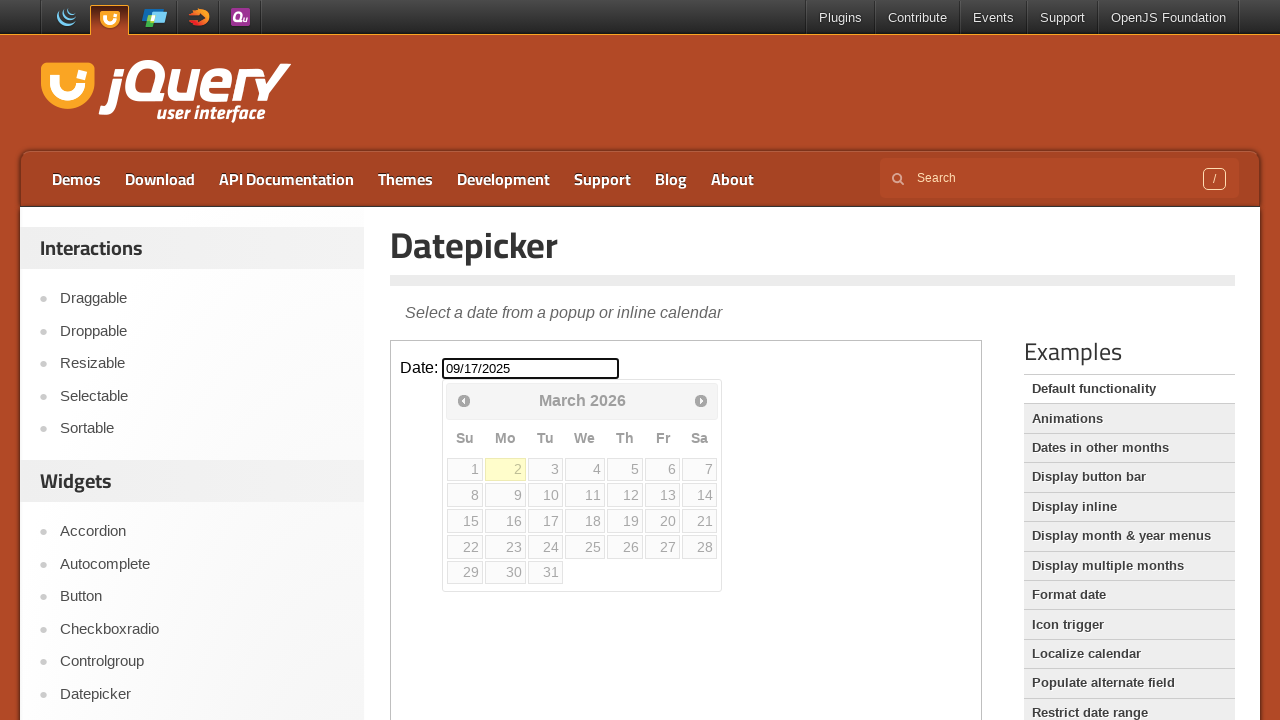

Clicked on date picker input to open calendar widget at (531, 368) on .demo-frame >> internal:control=enter-frame >> .hasDatepicker
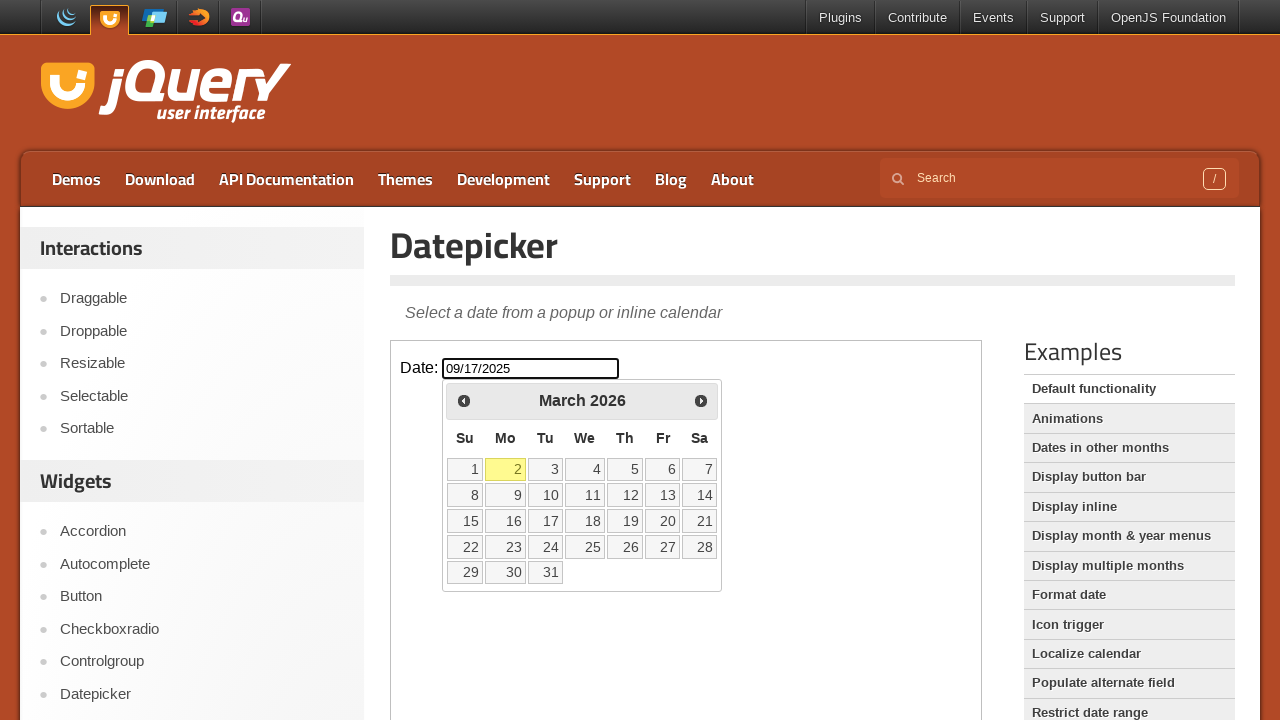

Retrieved today's date value from calendar widget
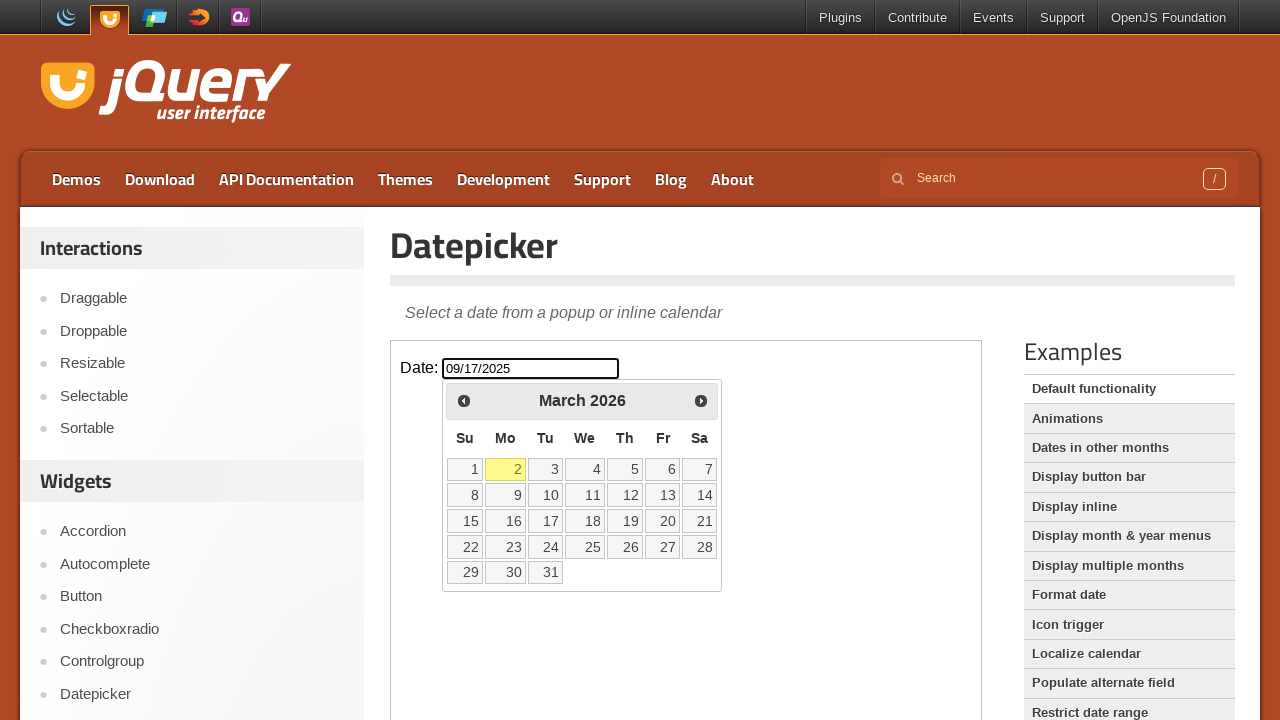

Calculated custom date value: 5 (today + 3 days)
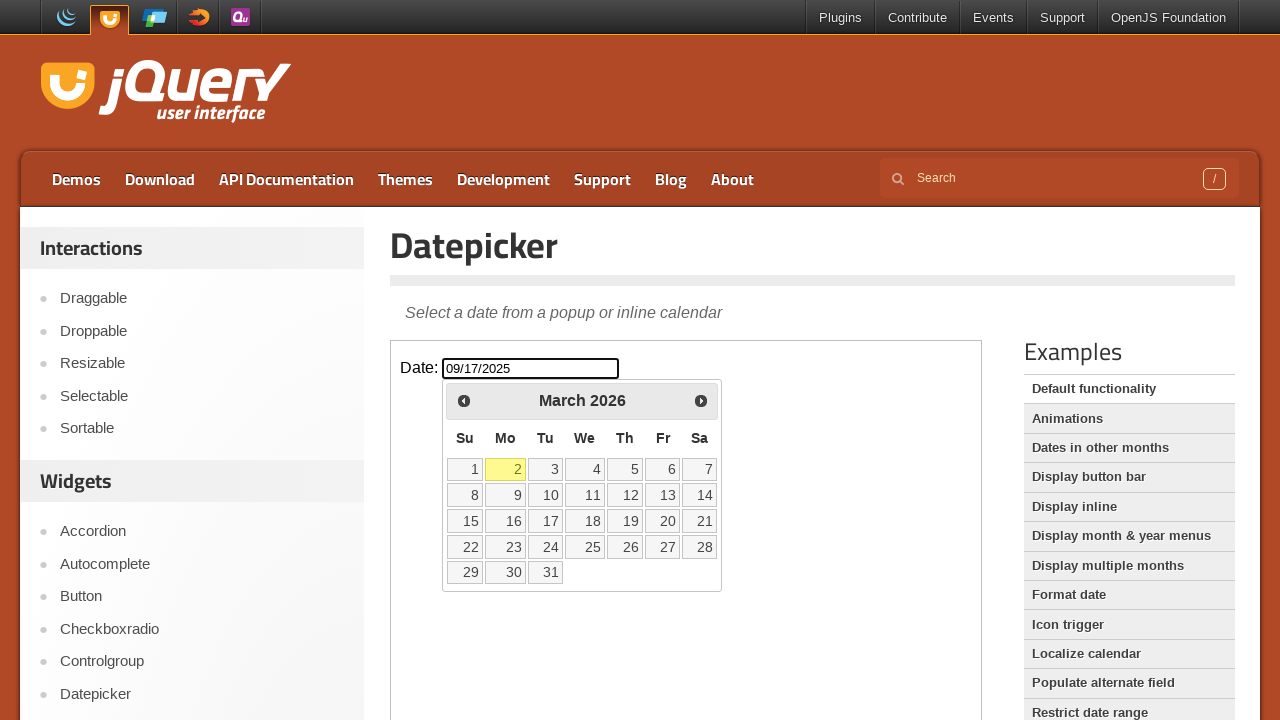

Built selector for custom date: [data-date='5']
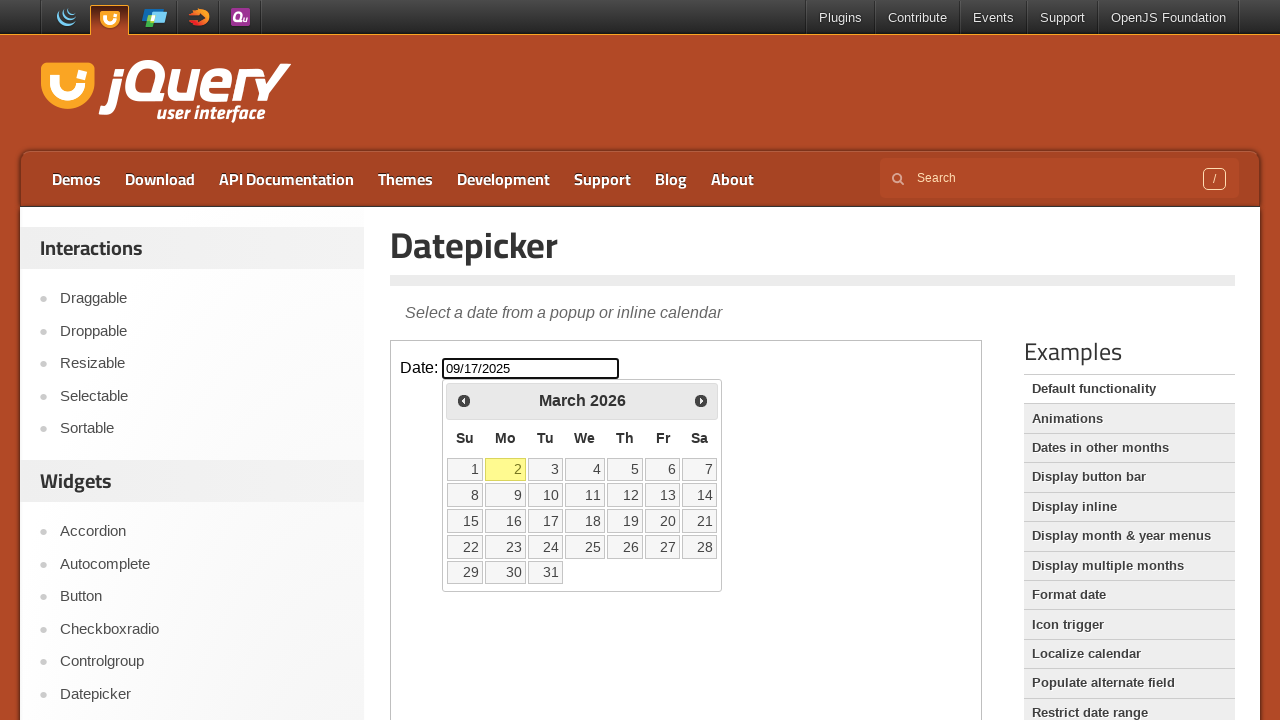

Clicked on custom date in calendar widget at (625, 469) on .demo-frame >> internal:control=enter-frame >> [data-date='5']
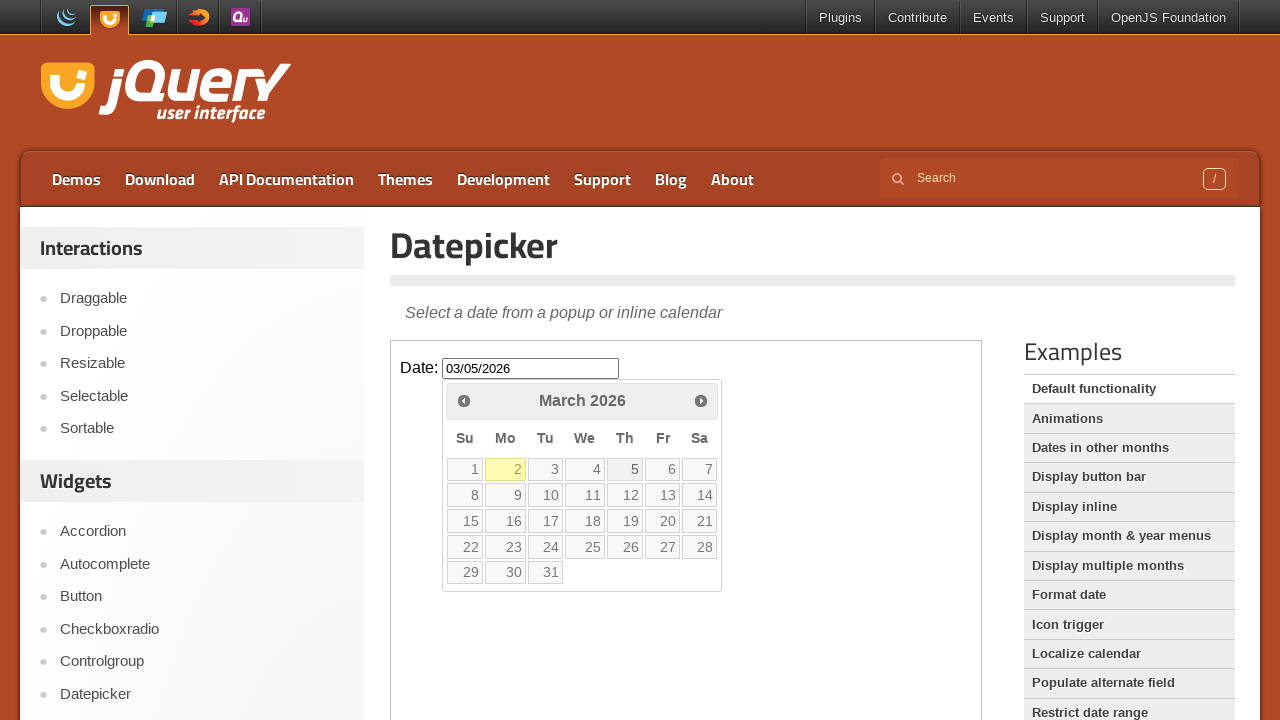

Waited for date selection to complete
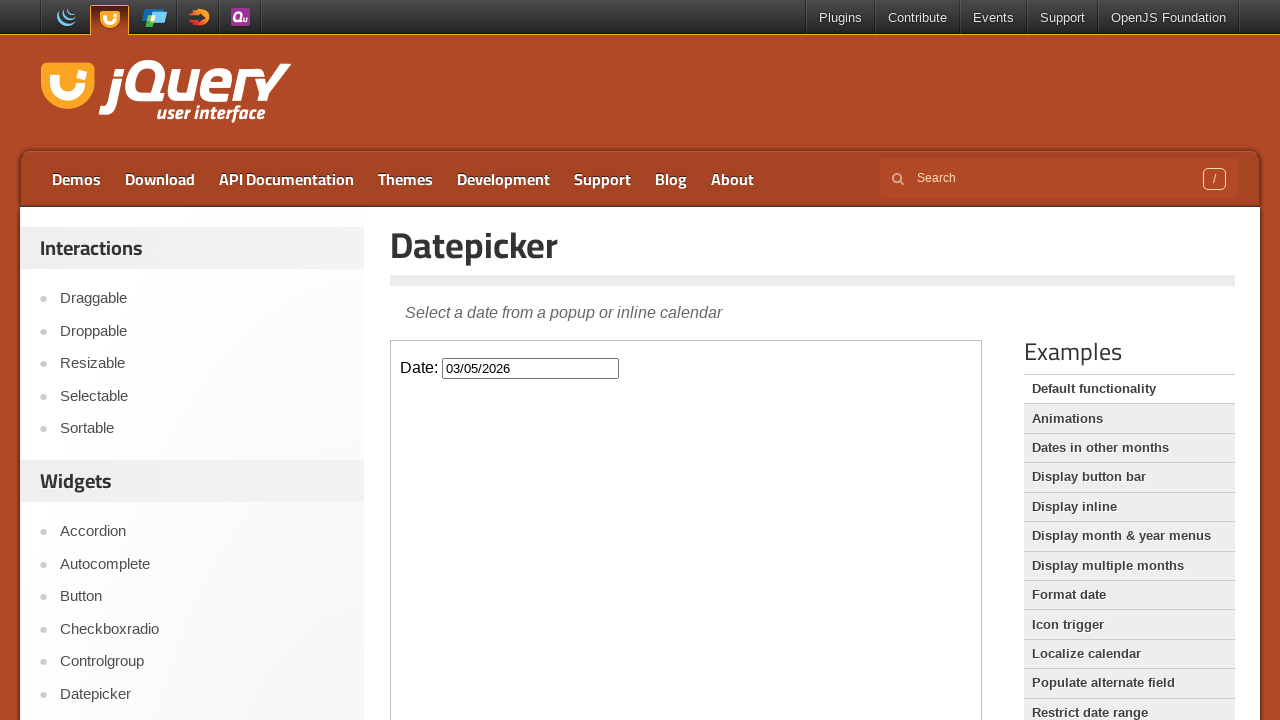

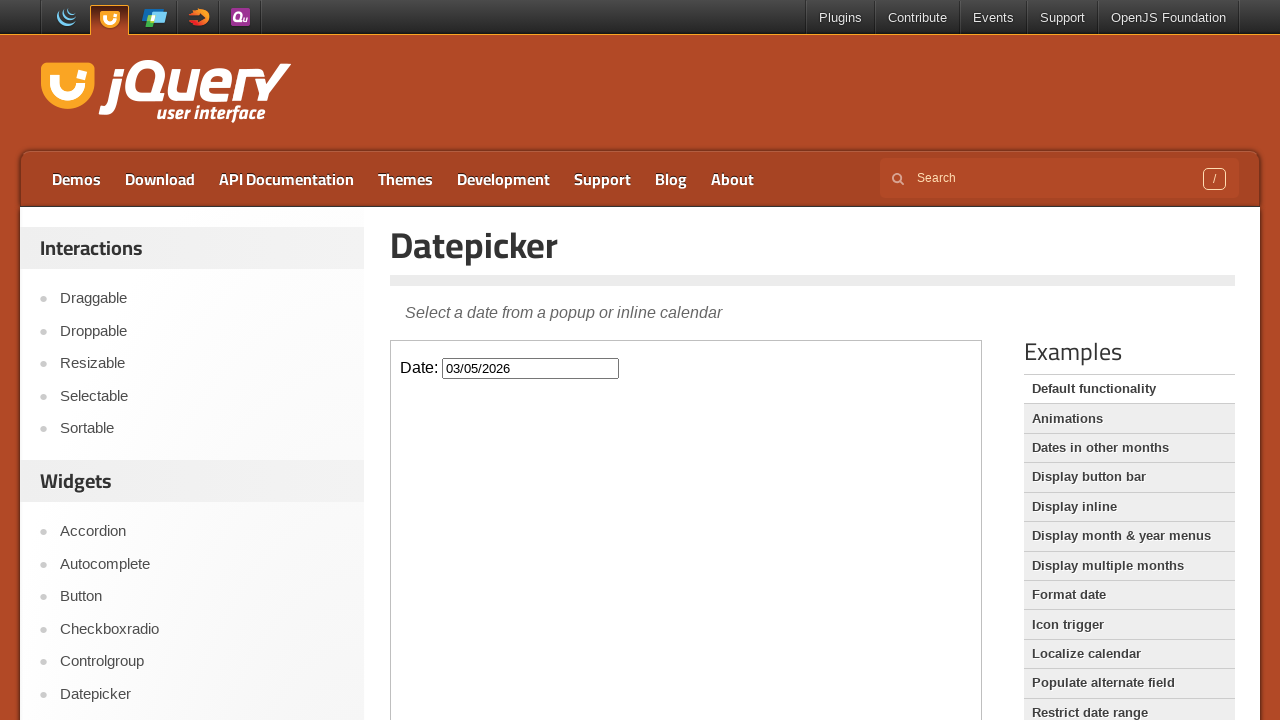